Tests that the complete all checkbox updates state when individual items are completed or cleared

Starting URL: https://demo.playwright.dev/todomvc

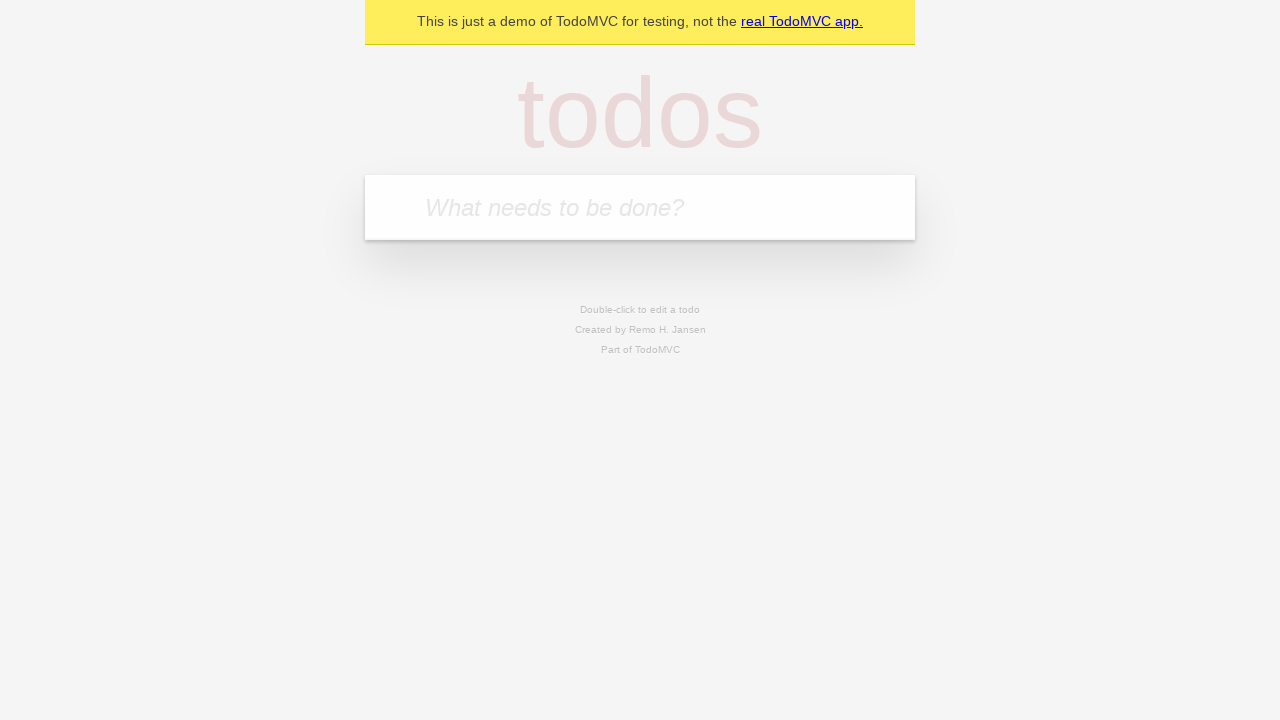

Filled todo input with 'buy some cheese' on internal:attr=[placeholder="What needs to be done?"i]
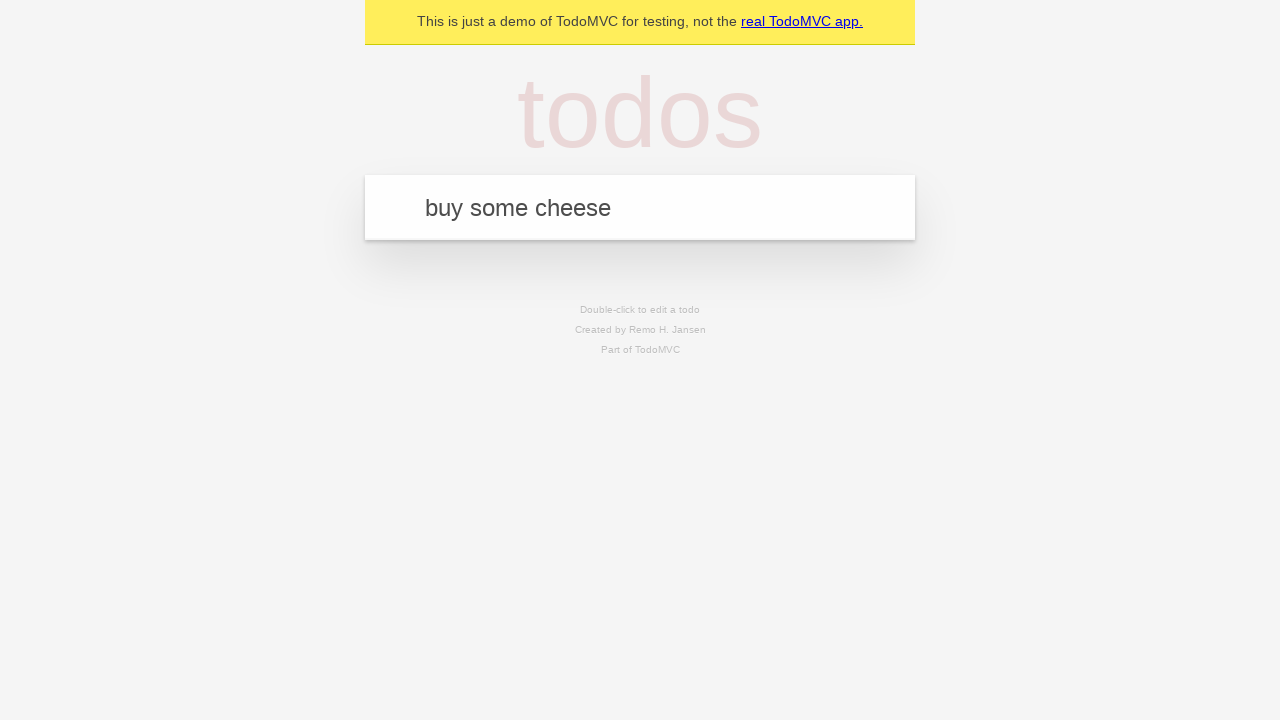

Pressed Enter to add first todo item on internal:attr=[placeholder="What needs to be done?"i]
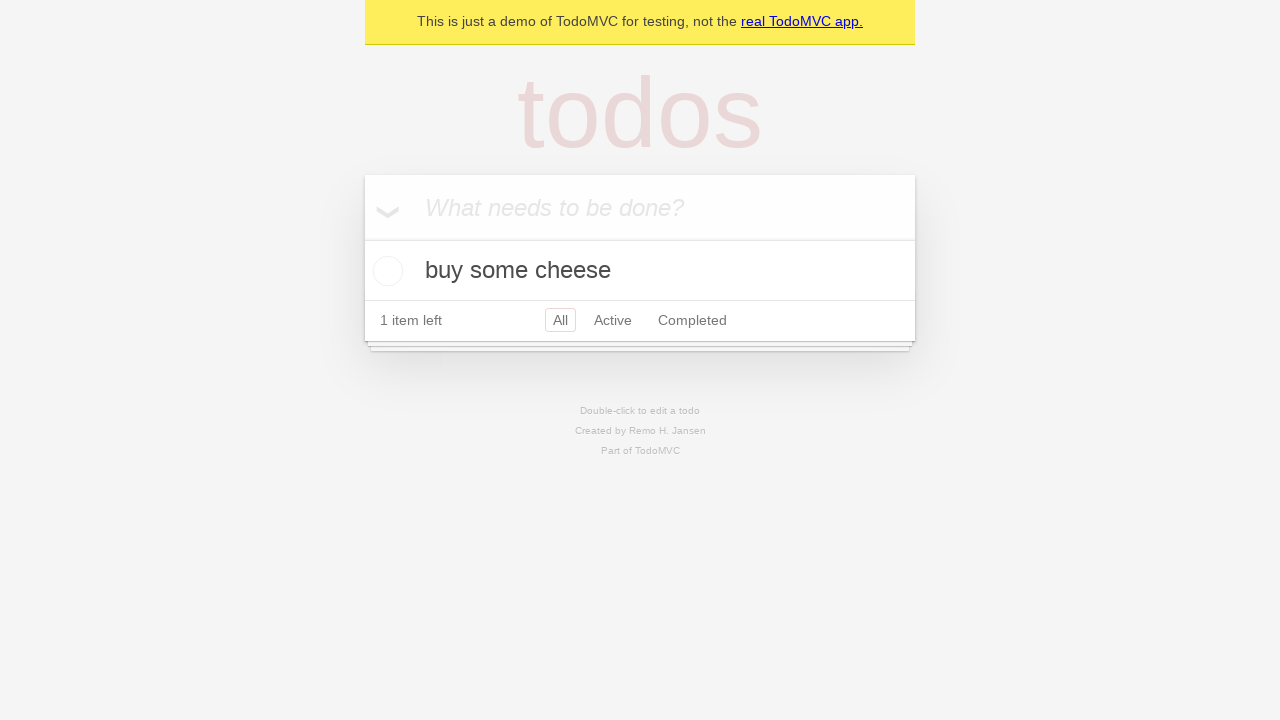

Filled todo input with 'feed the cat' on internal:attr=[placeholder="What needs to be done?"i]
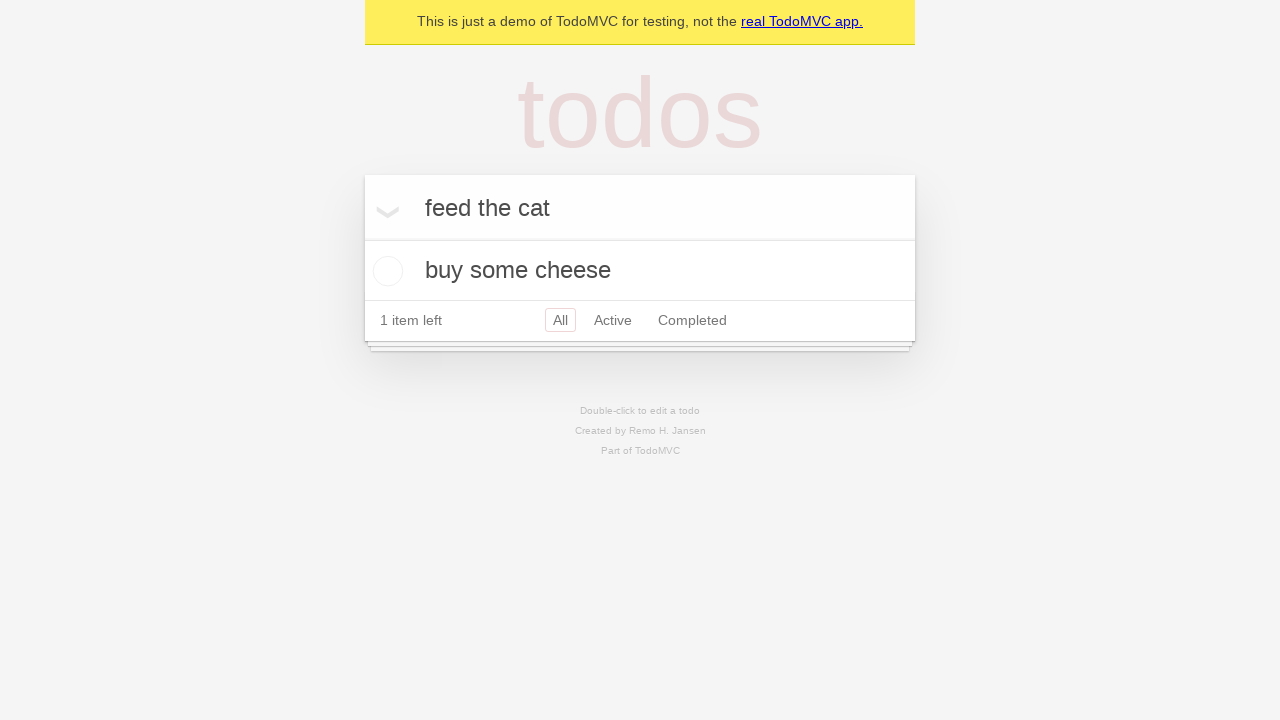

Pressed Enter to add second todo item on internal:attr=[placeholder="What needs to be done?"i]
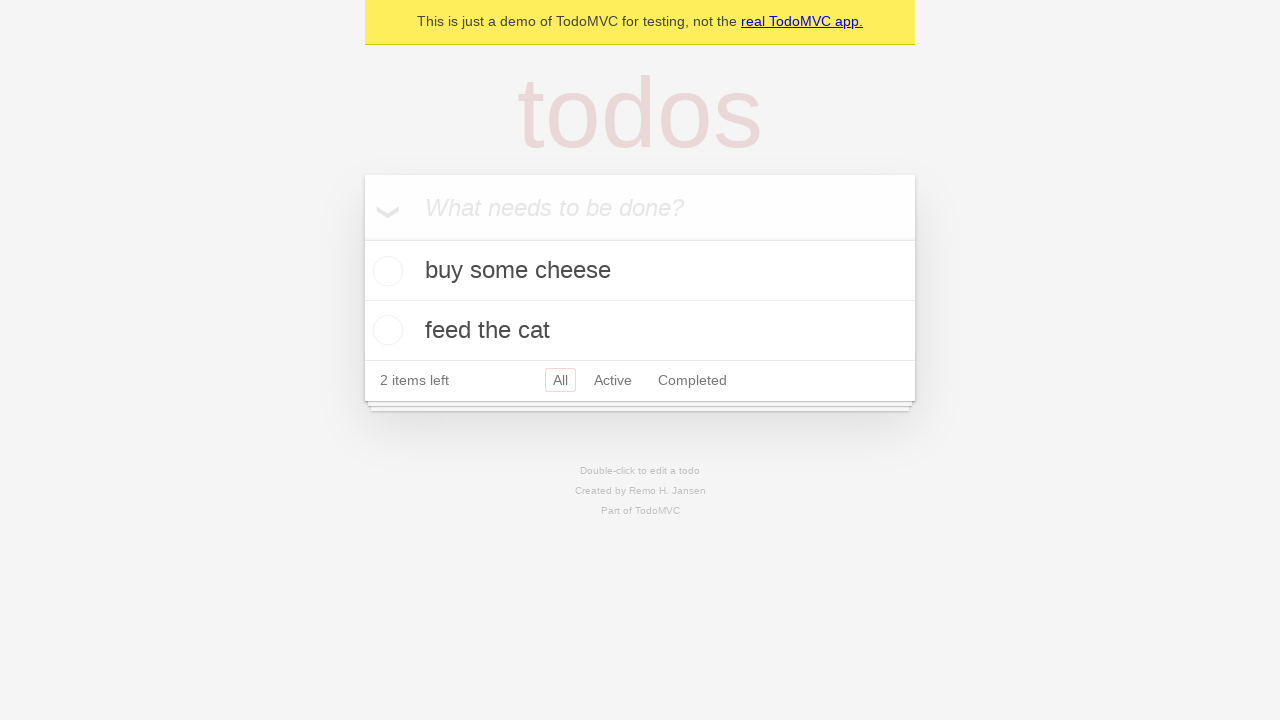

Filled todo input with 'book a doctors appointment' on internal:attr=[placeholder="What needs to be done?"i]
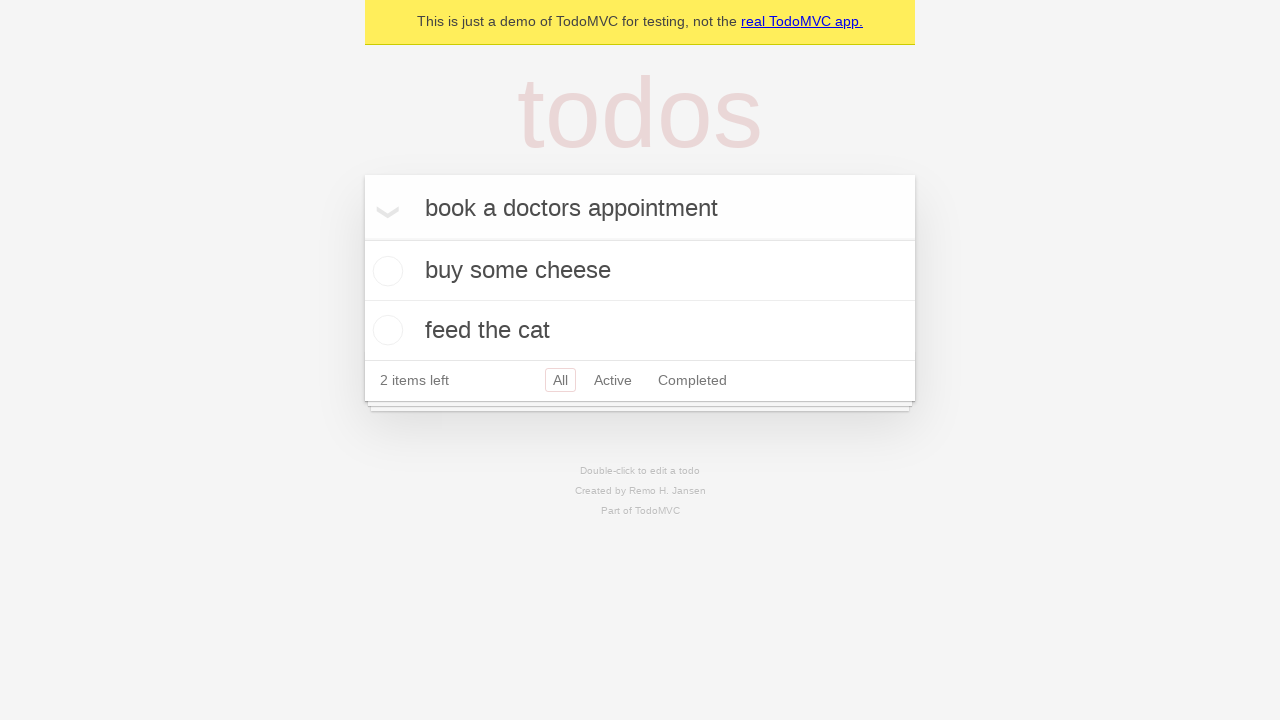

Pressed Enter to add third todo item on internal:attr=[placeholder="What needs to be done?"i]
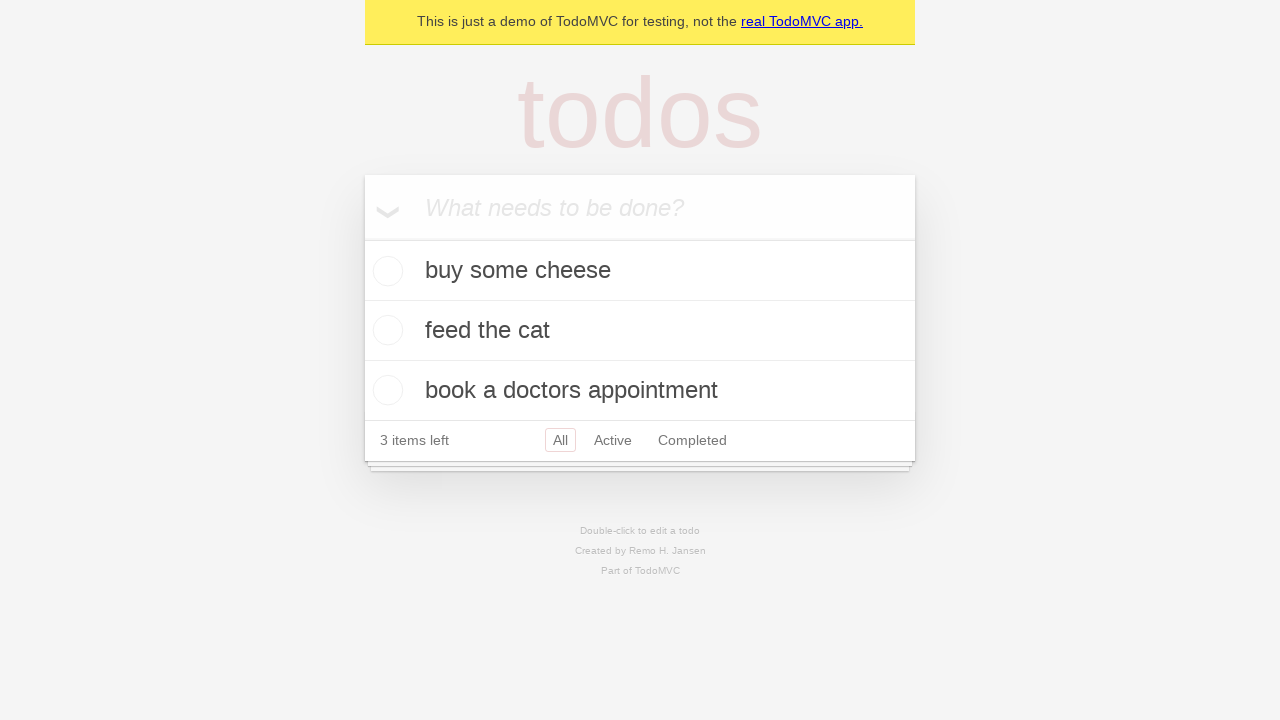

Checked 'Mark all as complete' checkbox to complete all todos at (362, 238) on internal:label="Mark all as complete"i
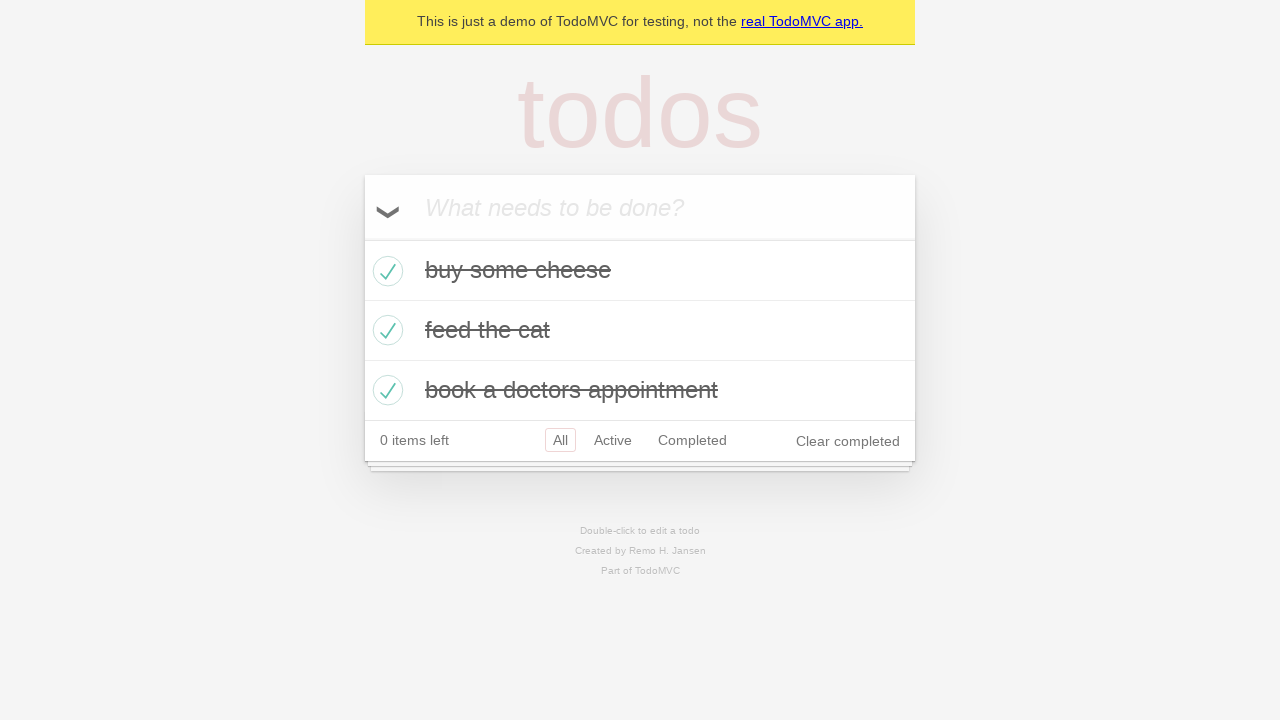

Unchecked the first todo item checkbox at (385, 271) on [data-testid='todo-item'] >> nth=0 >> internal:role=checkbox
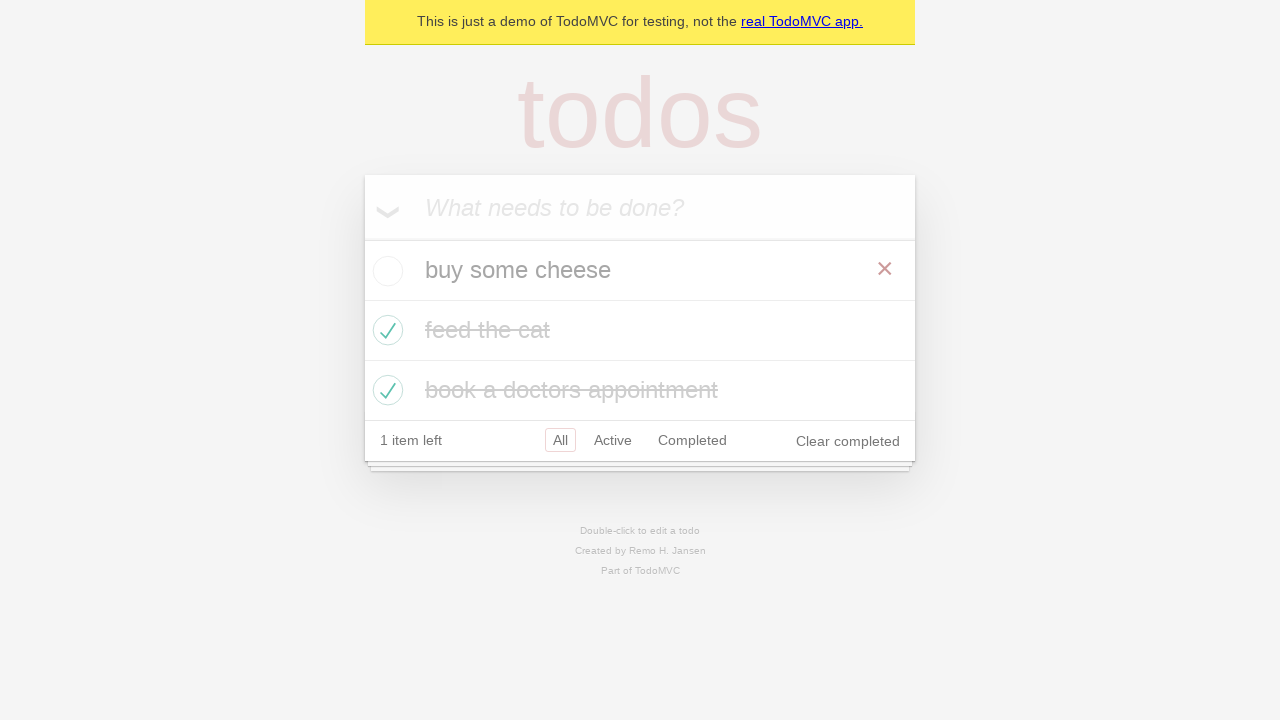

Checked the first todo item checkbox again at (385, 271) on [data-testid='todo-item'] >> nth=0 >> internal:role=checkbox
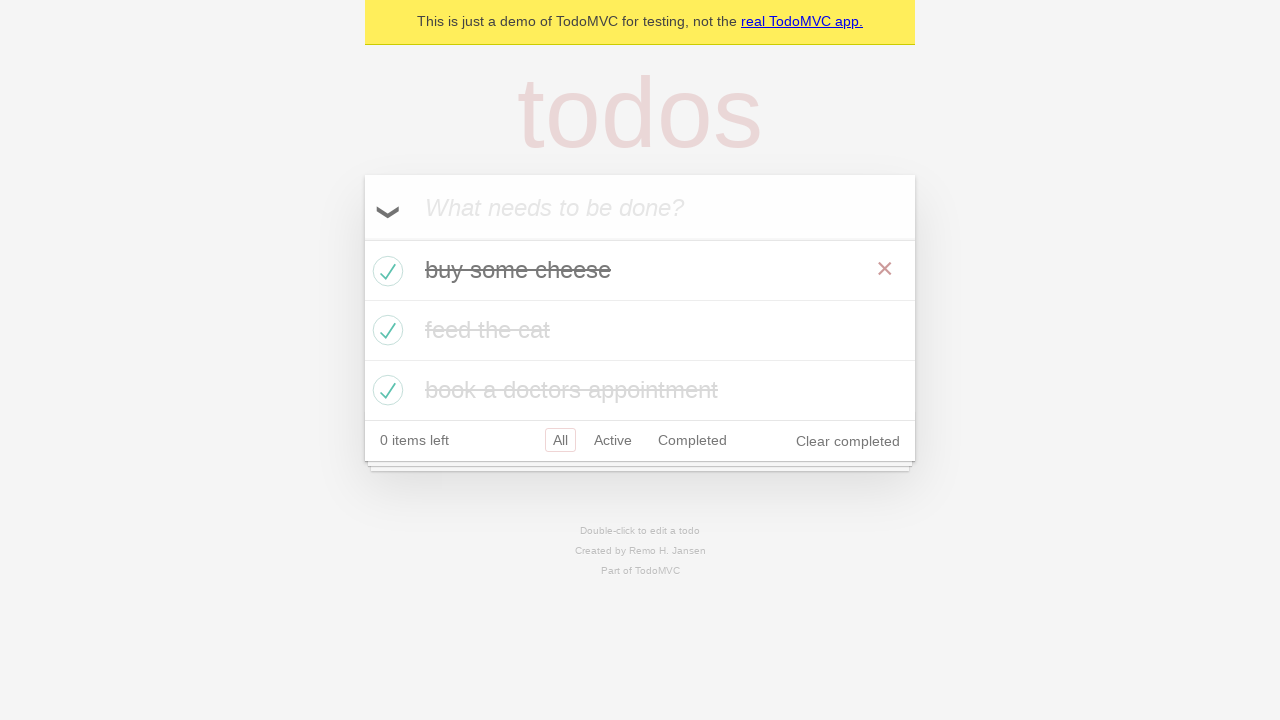

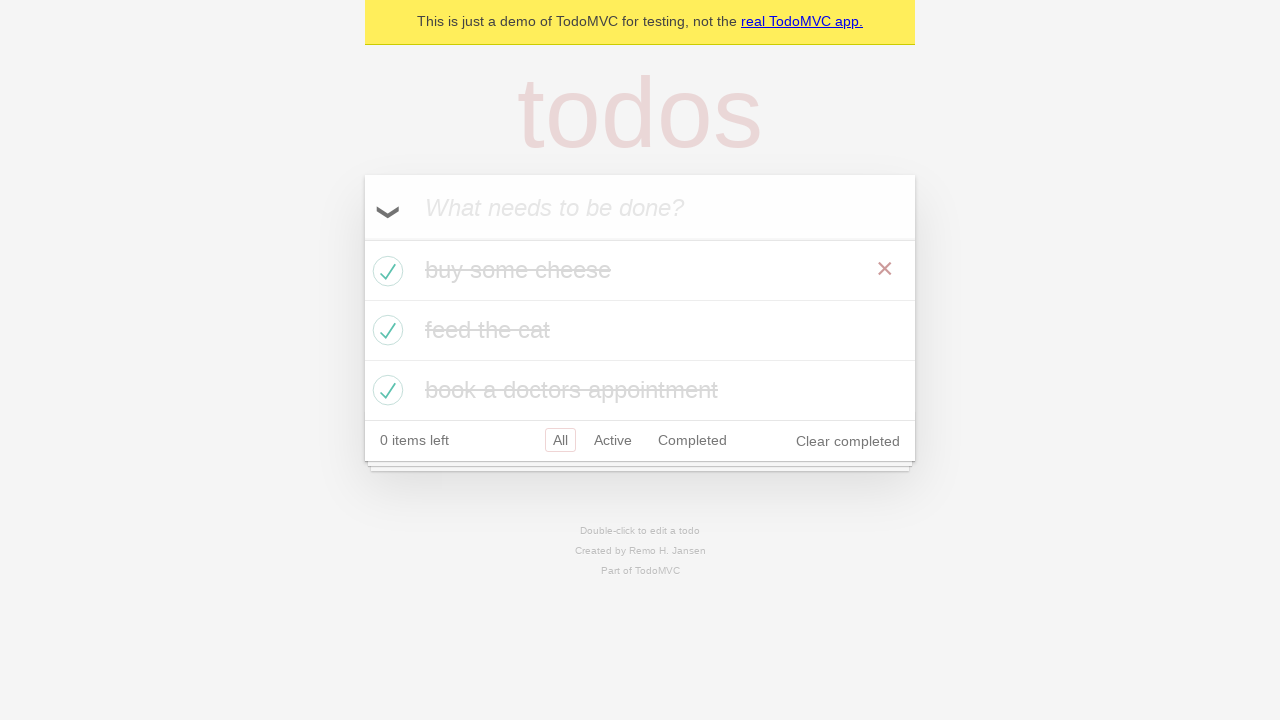